Navigates to OrangeHRM page and verifies the page title matches the expected value "OrangeHRM"

Starting URL: http://alchemy.hguy.co/orangehrm

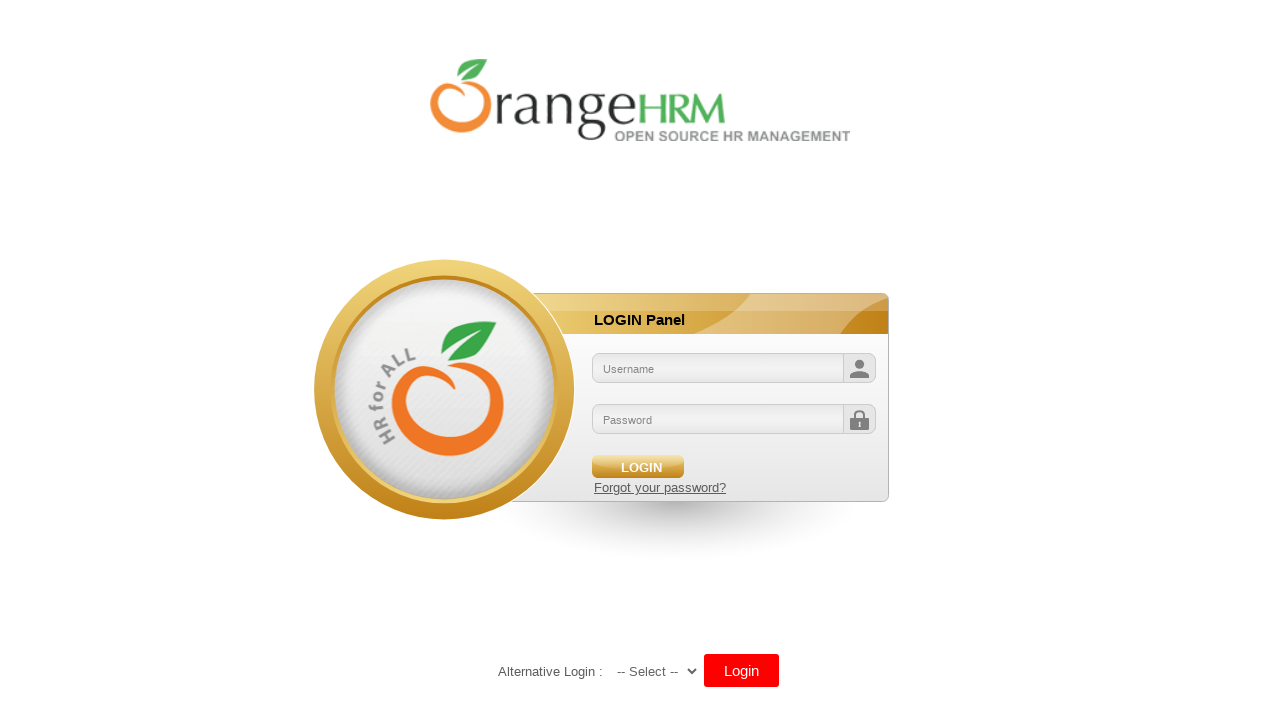

Waited for page to load (domcontentloaded)
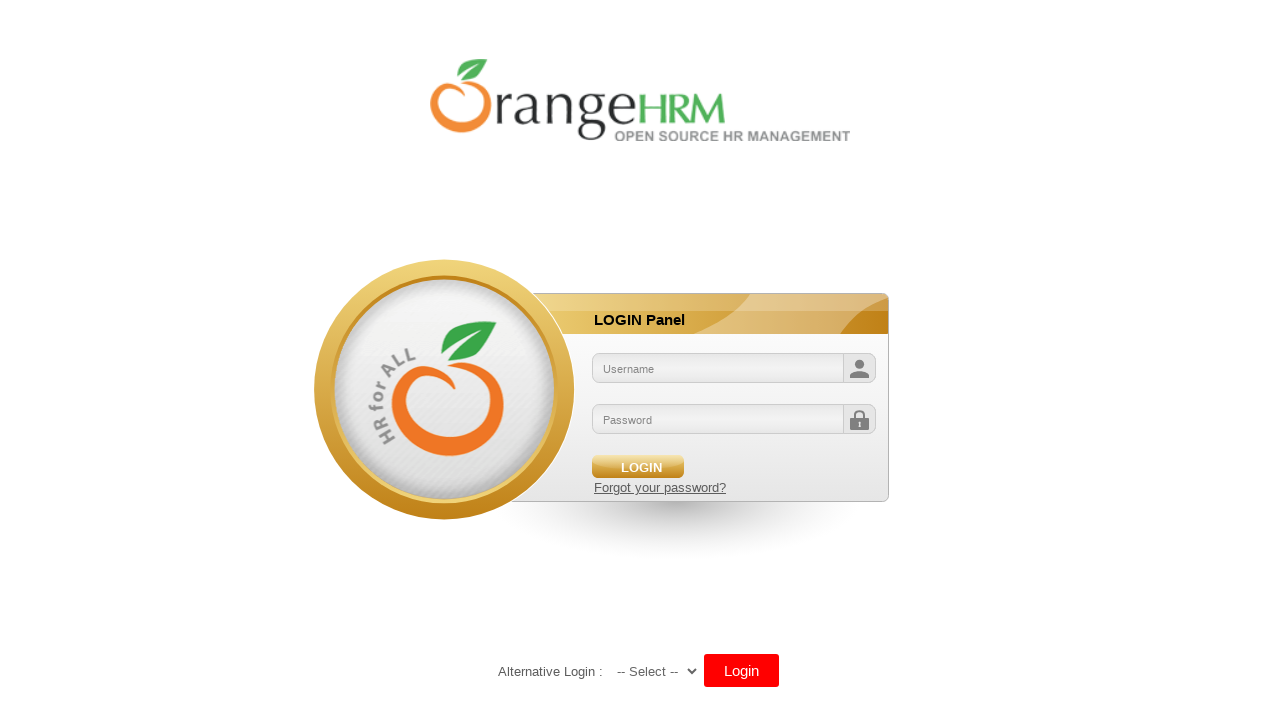

Retrieved page title: 'OrangeHRM'
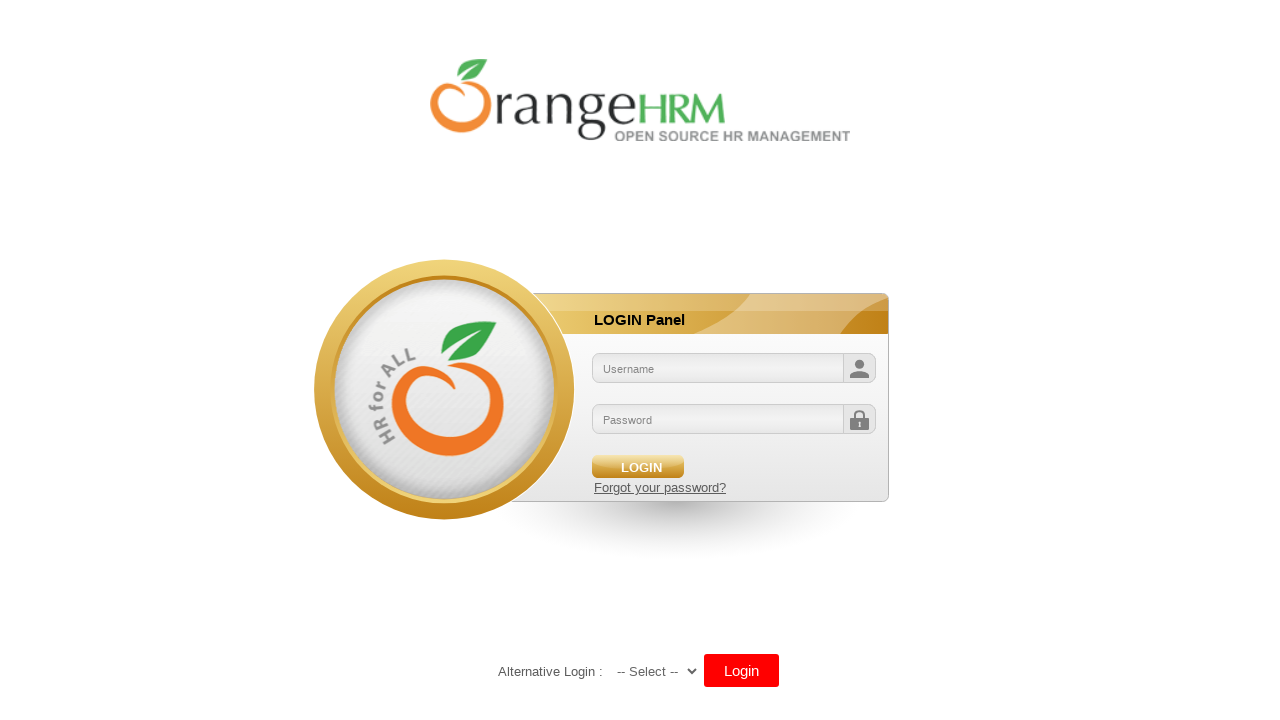

Verified page title matches expected value 'OrangeHRM'
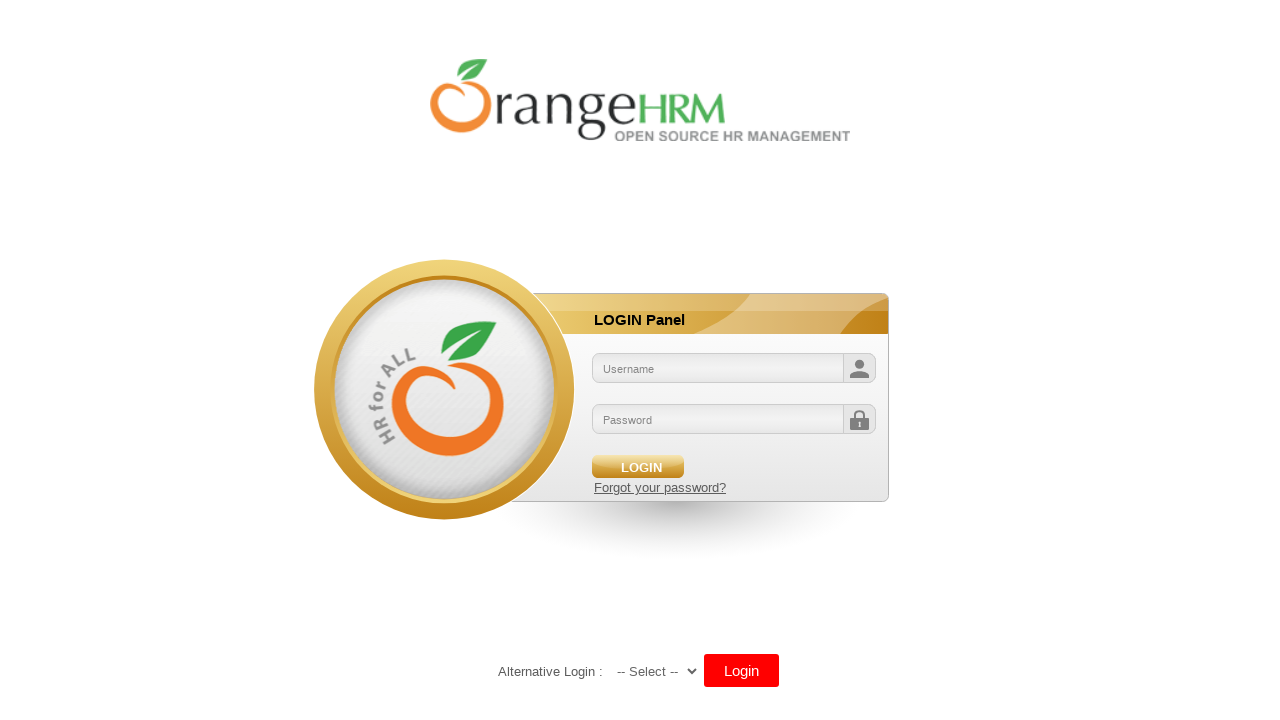

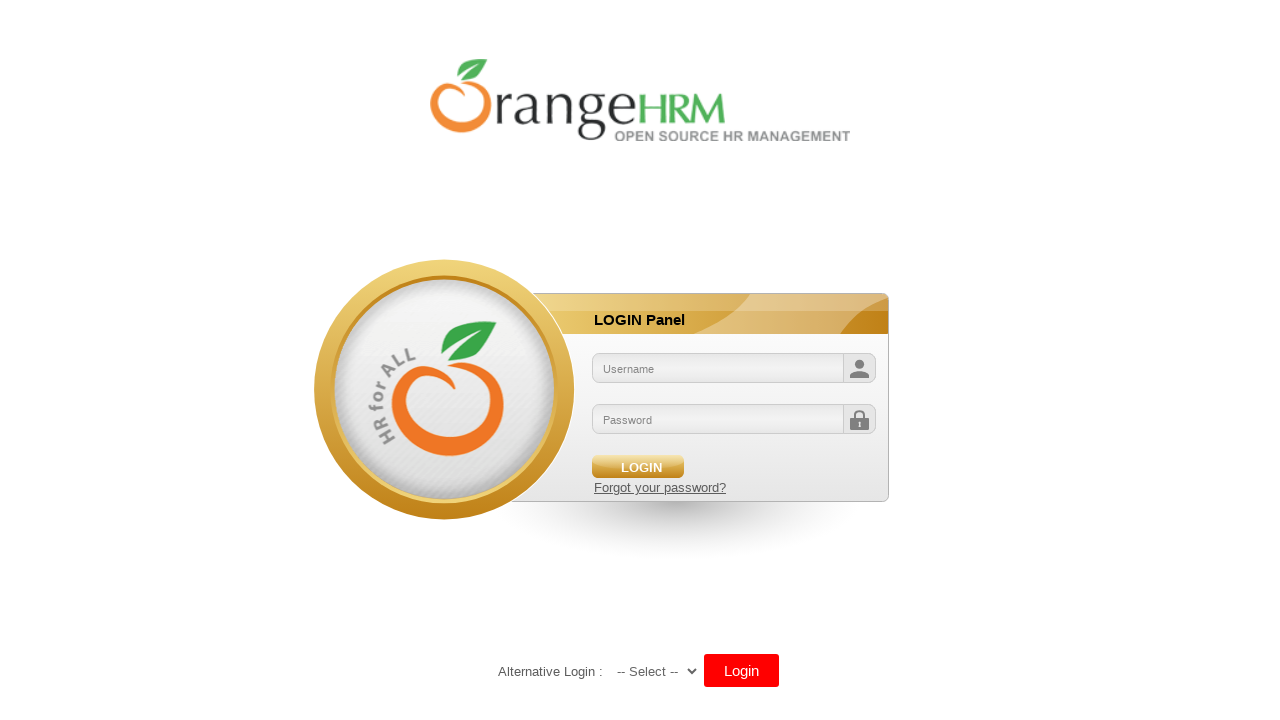